Tests navigation by clicking a link with calculated text, then fills out a simple form with personal information (first name, last name, city, country) and submits it.

Starting URL: http://suninjuly.github.io/find_link_text

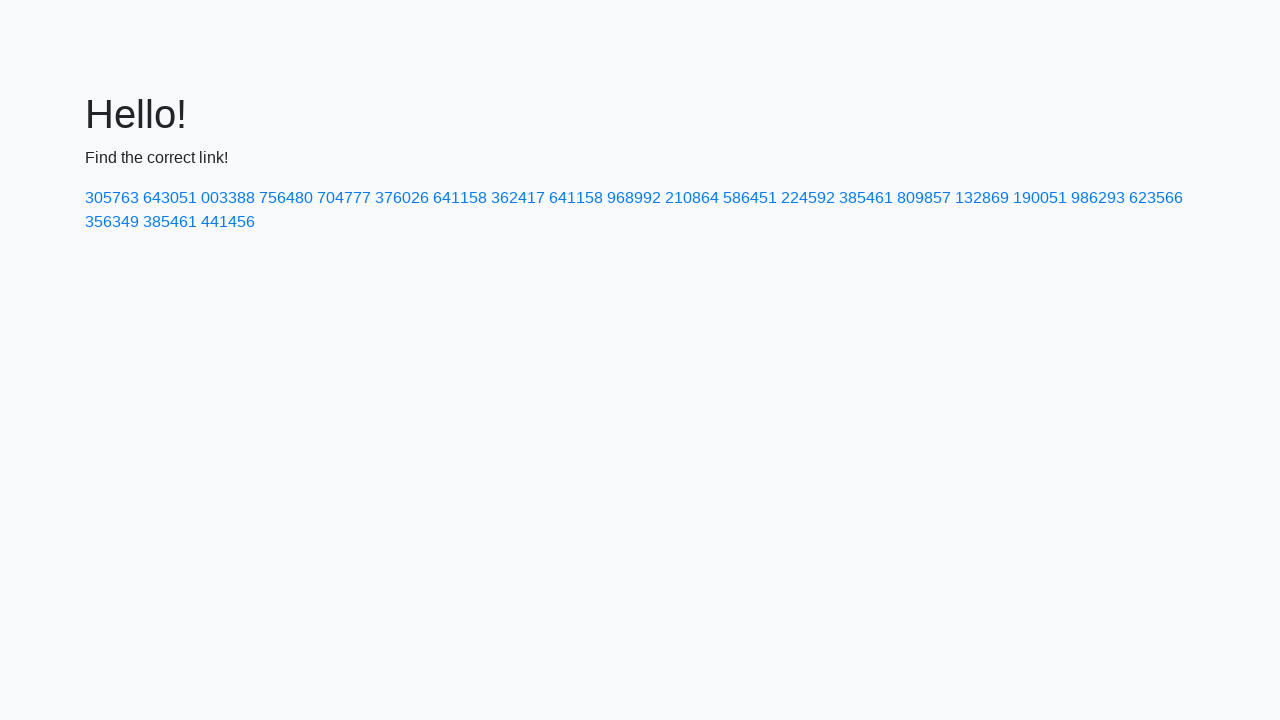

Clicked link with calculated text '224592' at (808, 198) on a:text-is('224592')
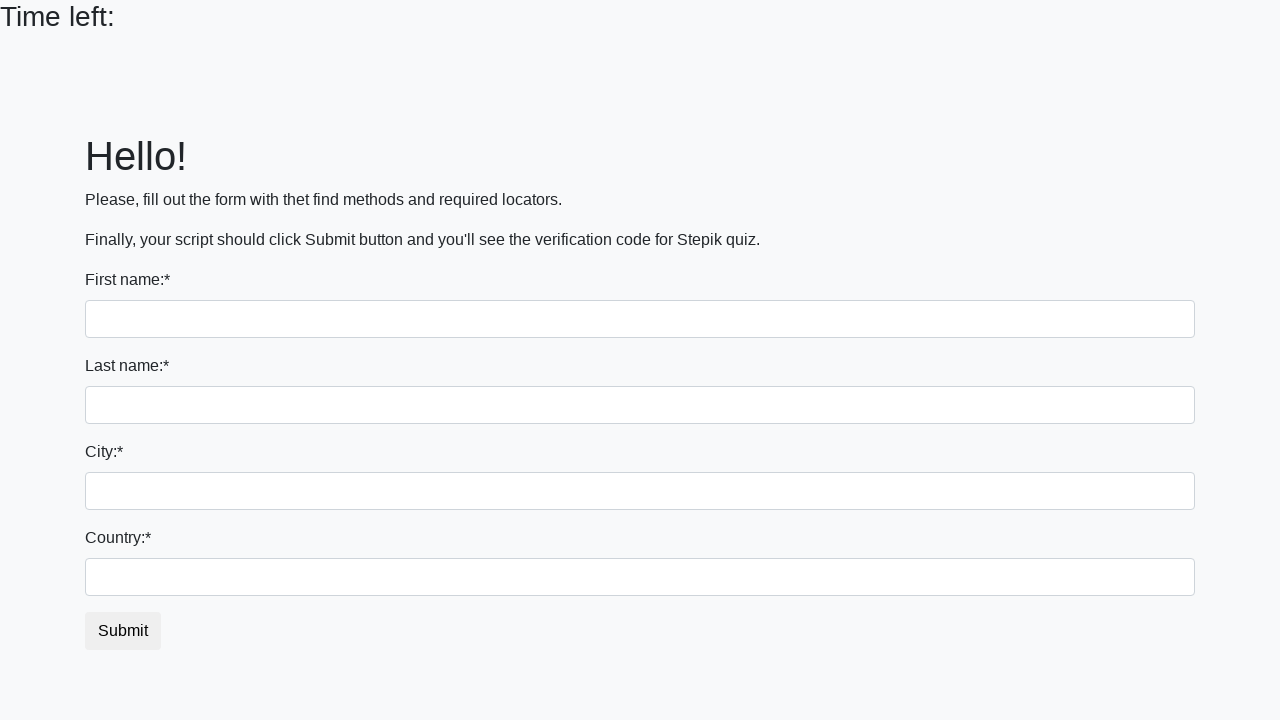

Filled first name field with 'Ivan' on input
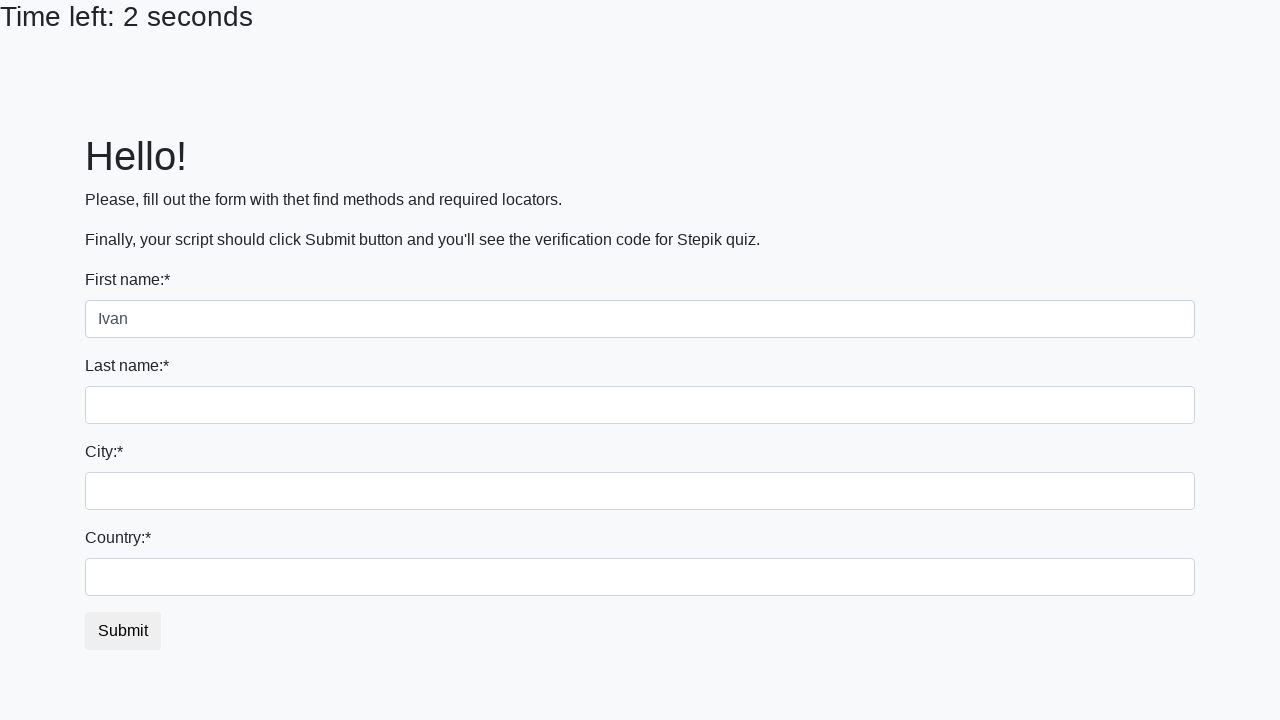

Filled last name field with 'Petrov' on input[name='last_name']
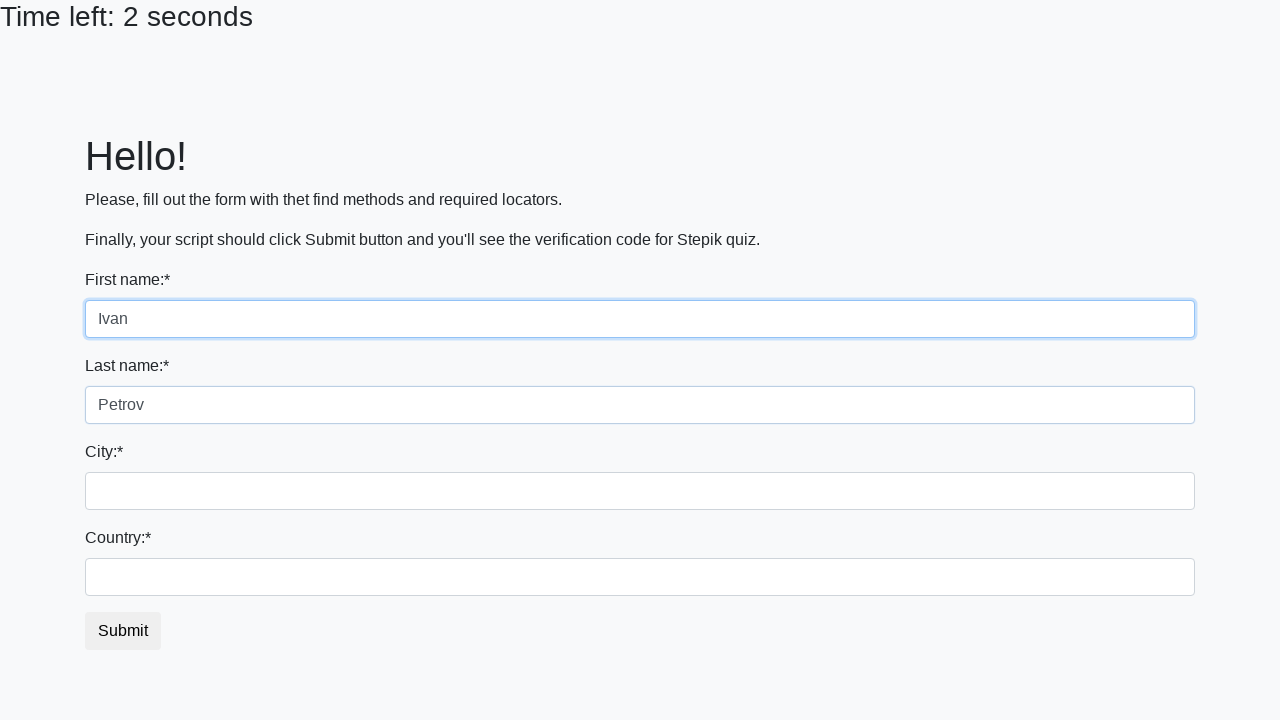

Filled city field with 'Smolensk' on .city
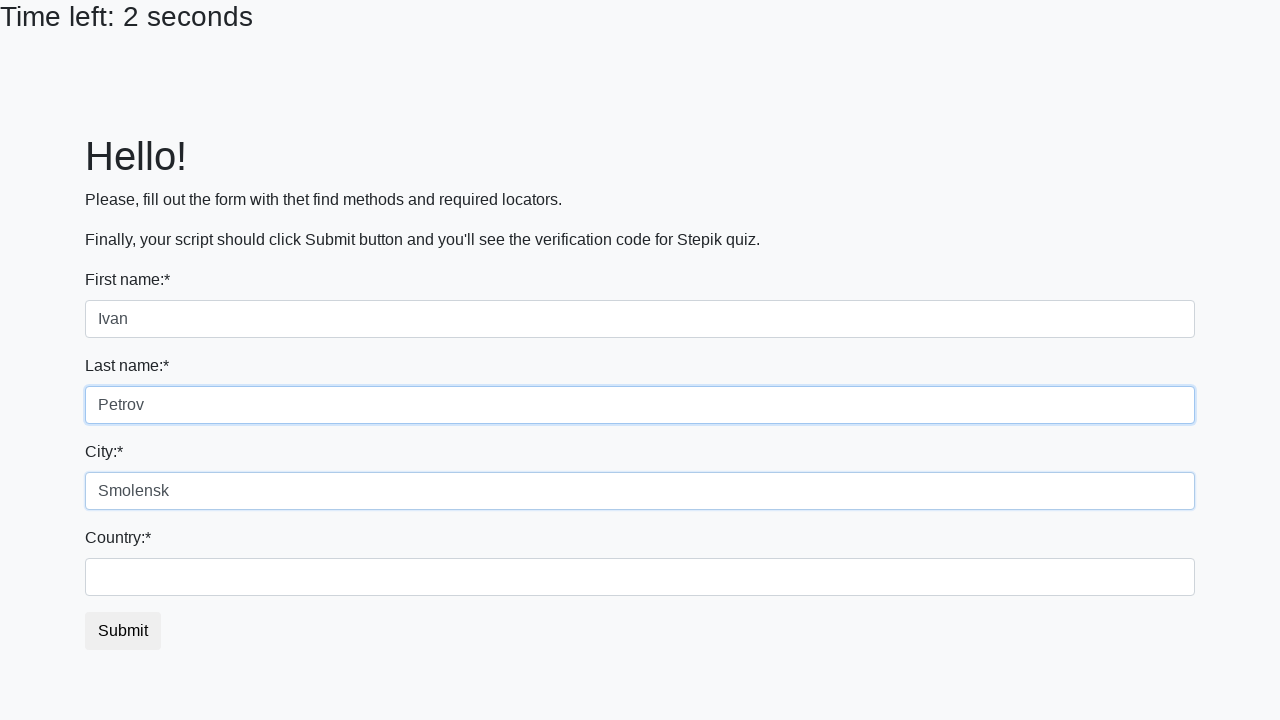

Filled country field with 'Russia' on #country
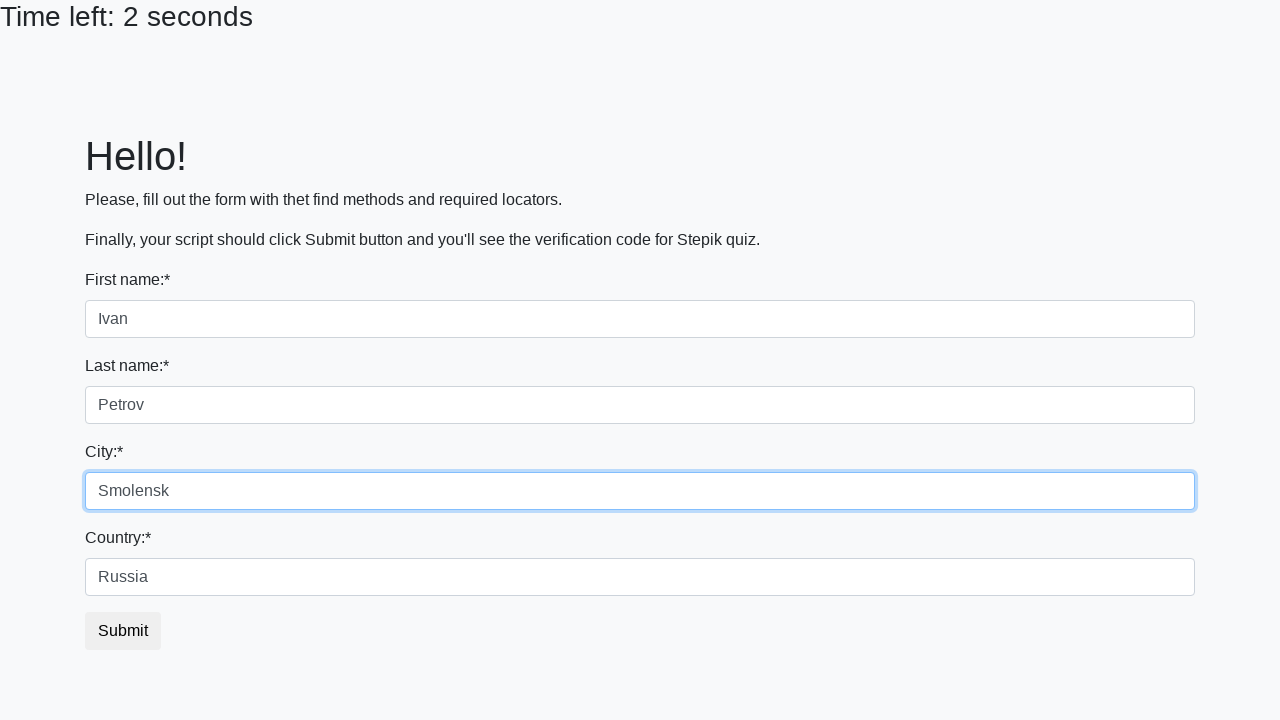

Clicked submit button to complete form submission at (123, 631) on button.btn
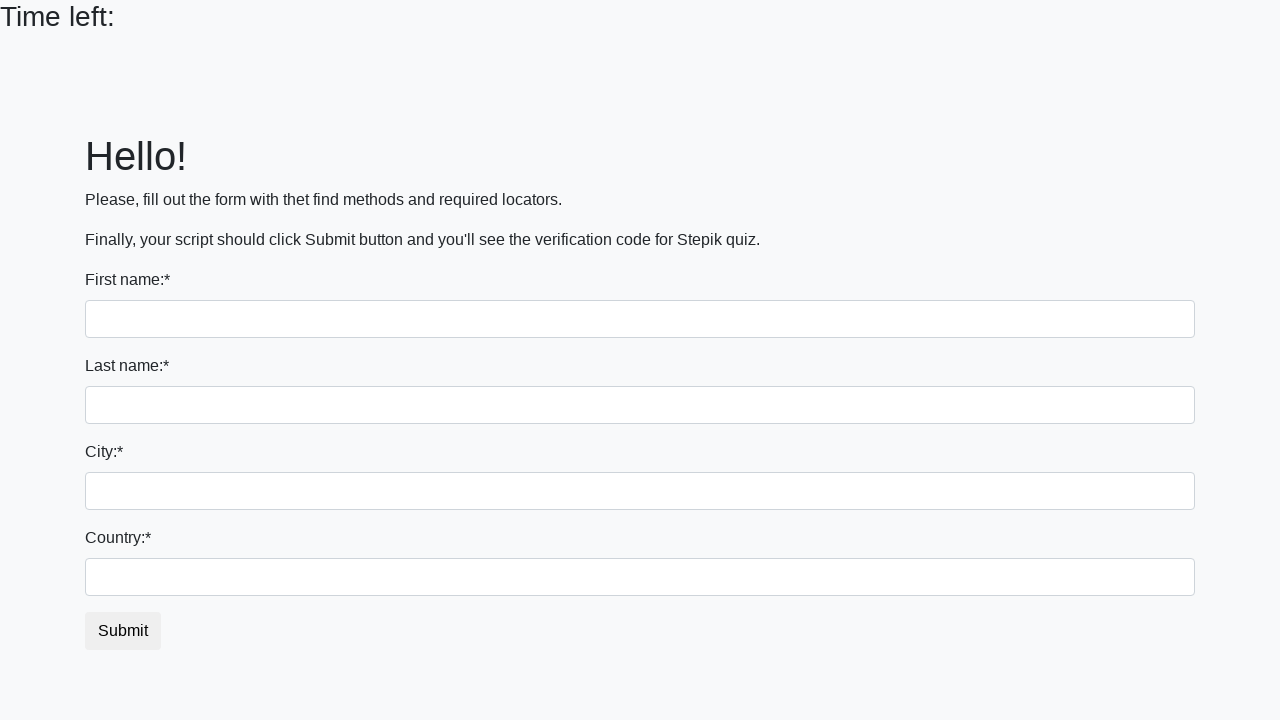

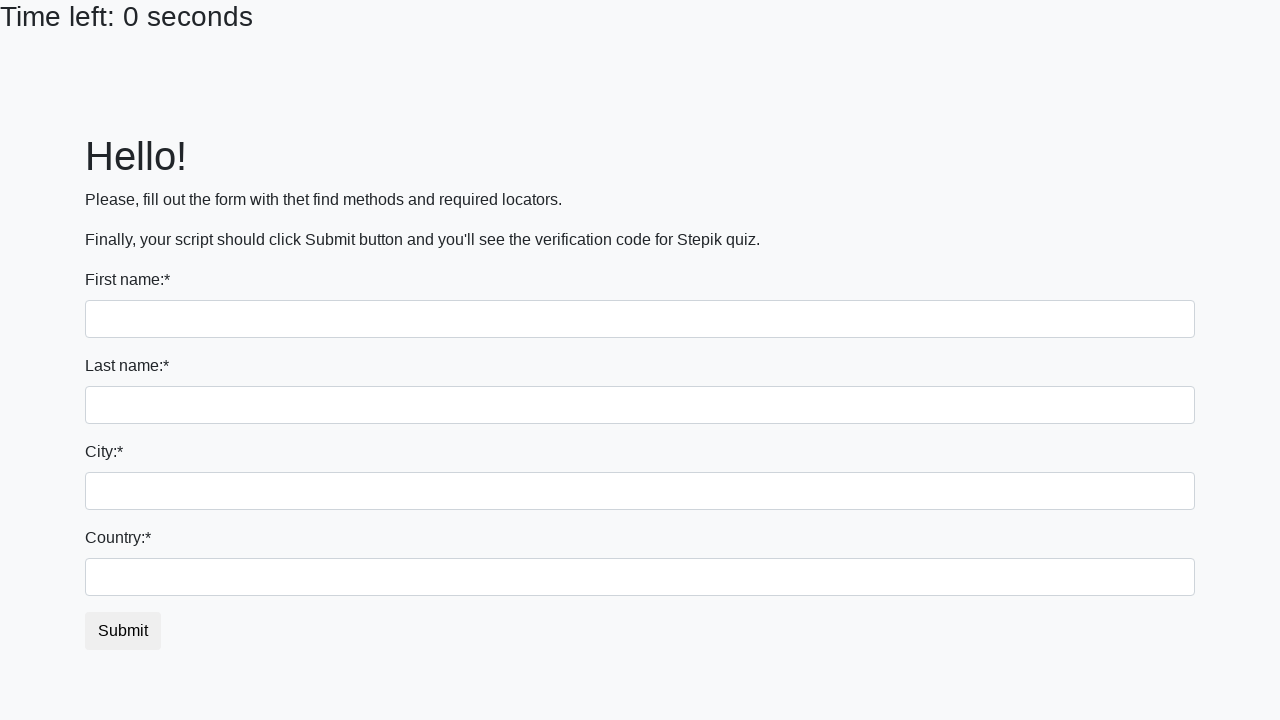